Tests mobile responsiveness by setting a mobile viewport and checking if buttons overflow the screen width and if text elements have appropriate font sizes for mobile viewing.

Starting URL: https://kiddo-quest-de7b0.web.app

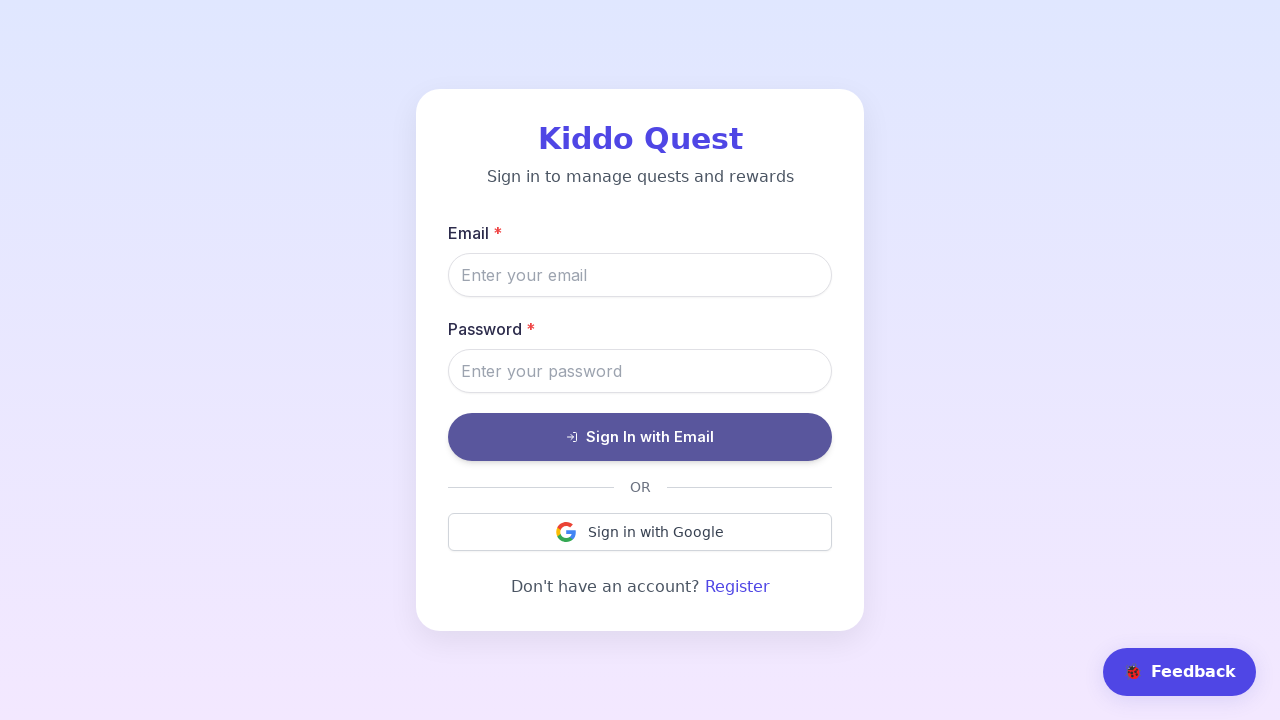

Set mobile viewport to iPhone SE size (375x667)
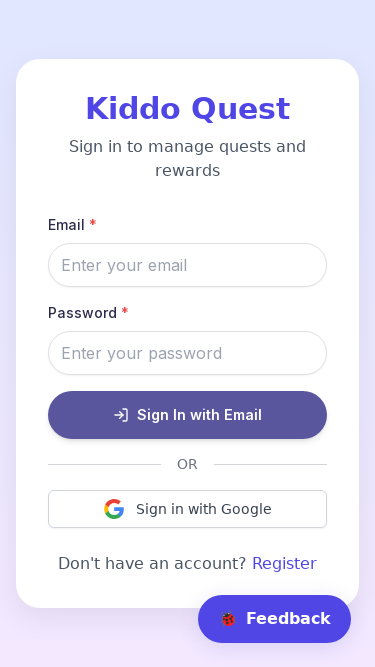

Page fully loaded (networkidle state reached)
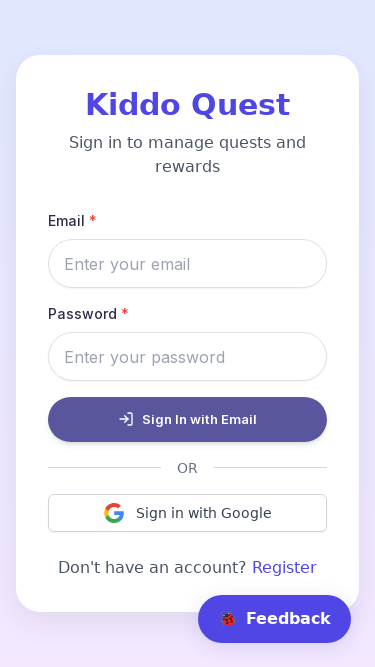

Retrieved all 4 buttons from page
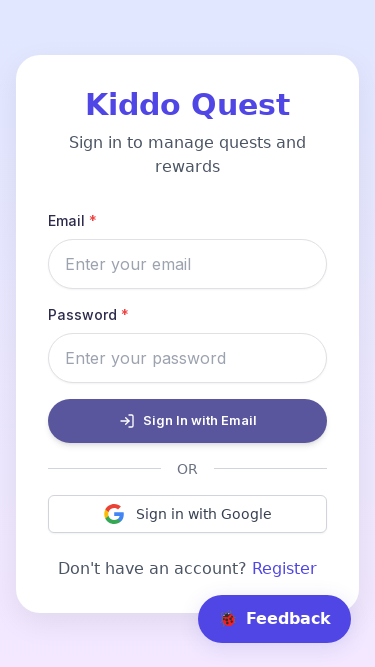

Checked all buttons for overflow - found 0 overflowing buttons
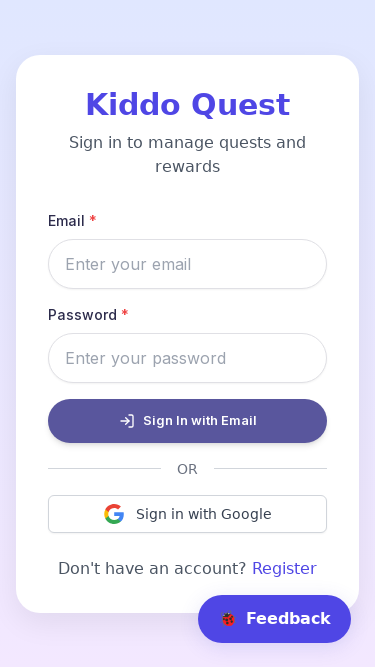

Retrieved all text elements (p, span, div) - 18 total elements
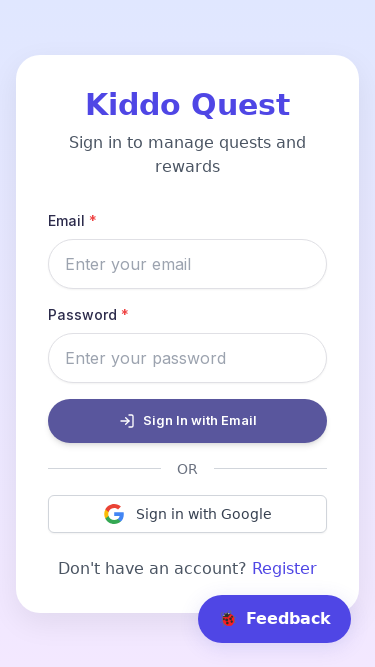

Analyzed first 20 text elements for font size - found 0 elements with font size < 14px
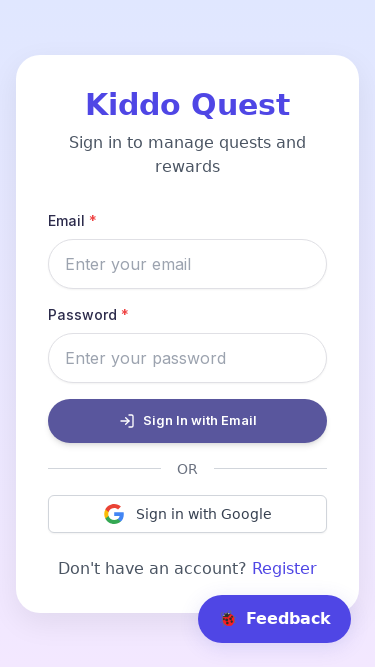

Waited 1 second for any dynamic content to load
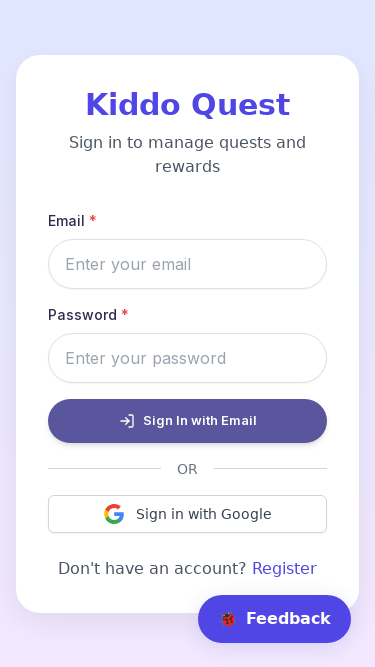

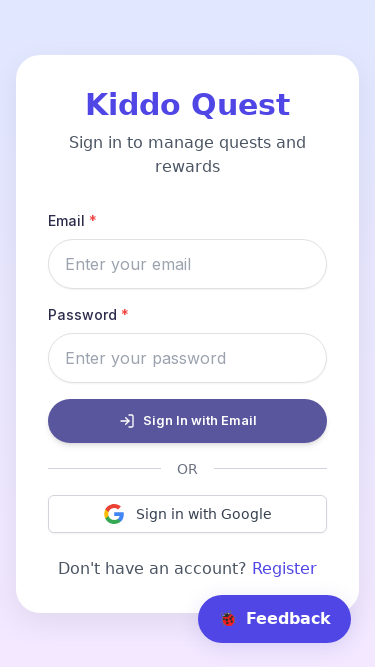